Tests clicking a button with a dynamic ID on the UI testing playground to verify handling of elements with changing identifiers

Starting URL: http://uitestingplayground.com/dynamicid

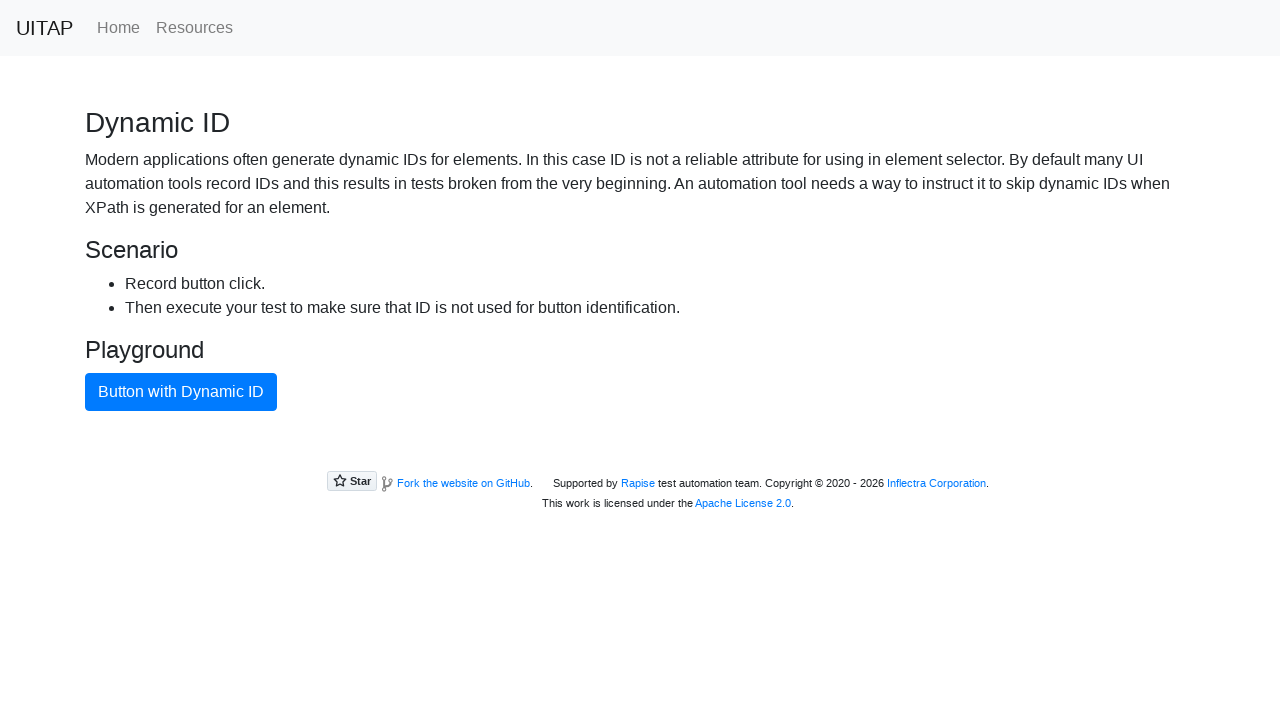

Clicked the primary button with dynamic ID on UI testing playground at (181, 392) on .btn-primary
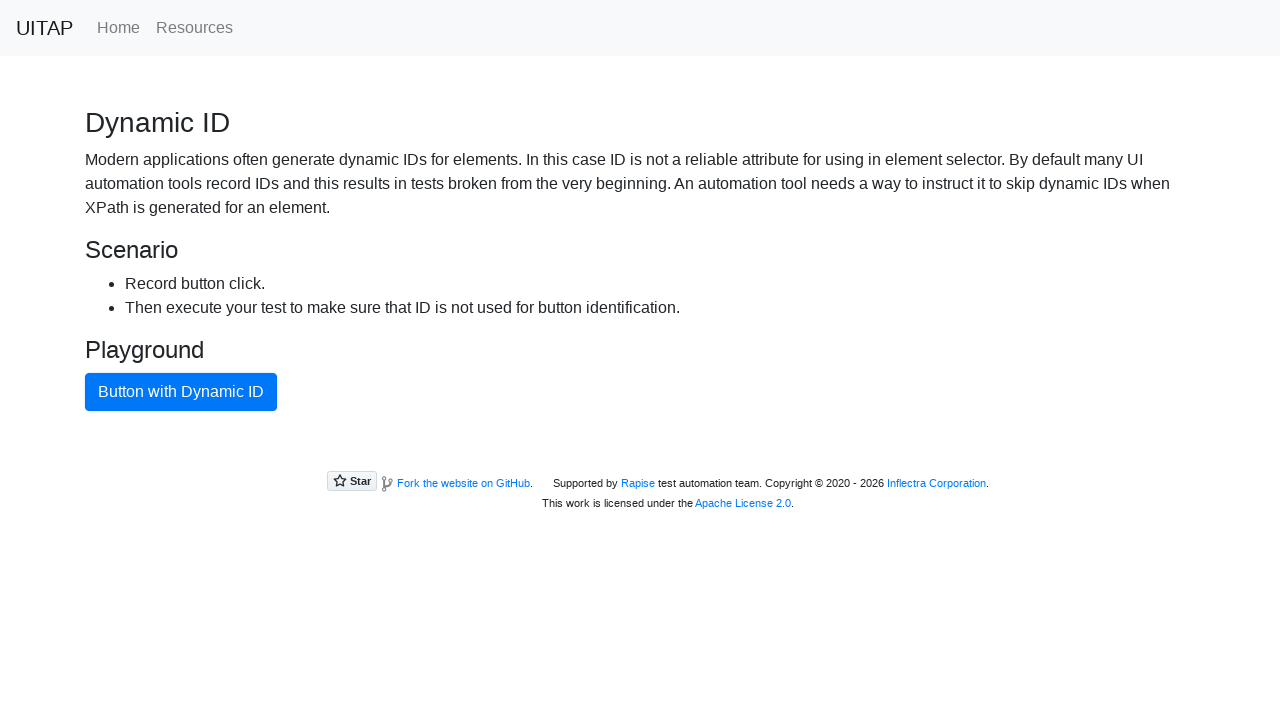

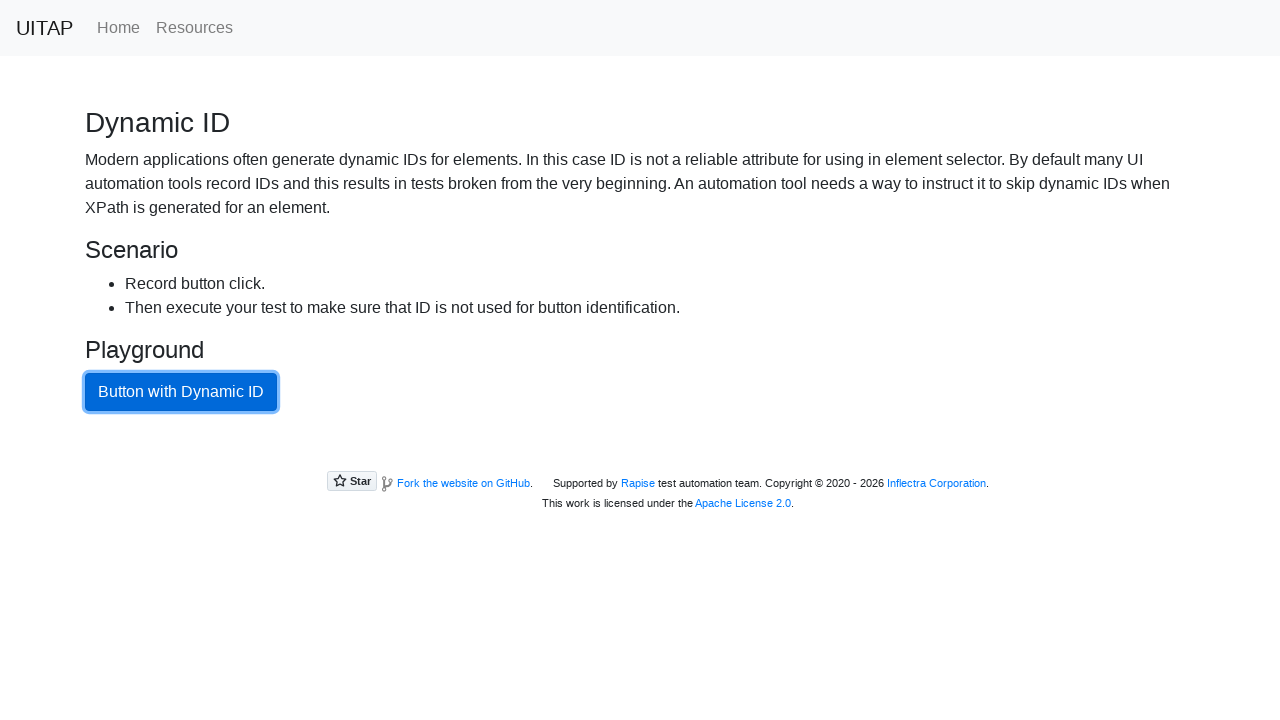